Navigates to a football statistics page and clicks the "All matches" button to display match data in a table

Starting URL: https://www.adamchoi.co.uk/overs/detailed

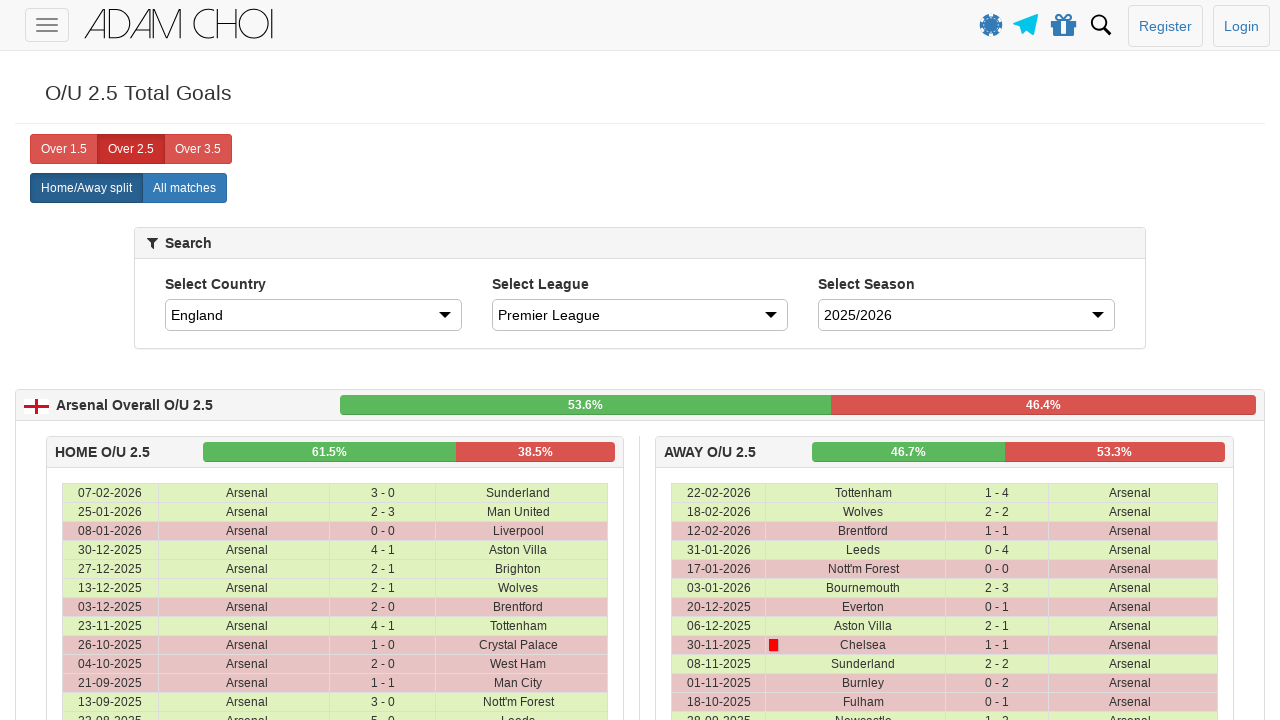

Navigated to football statistics page
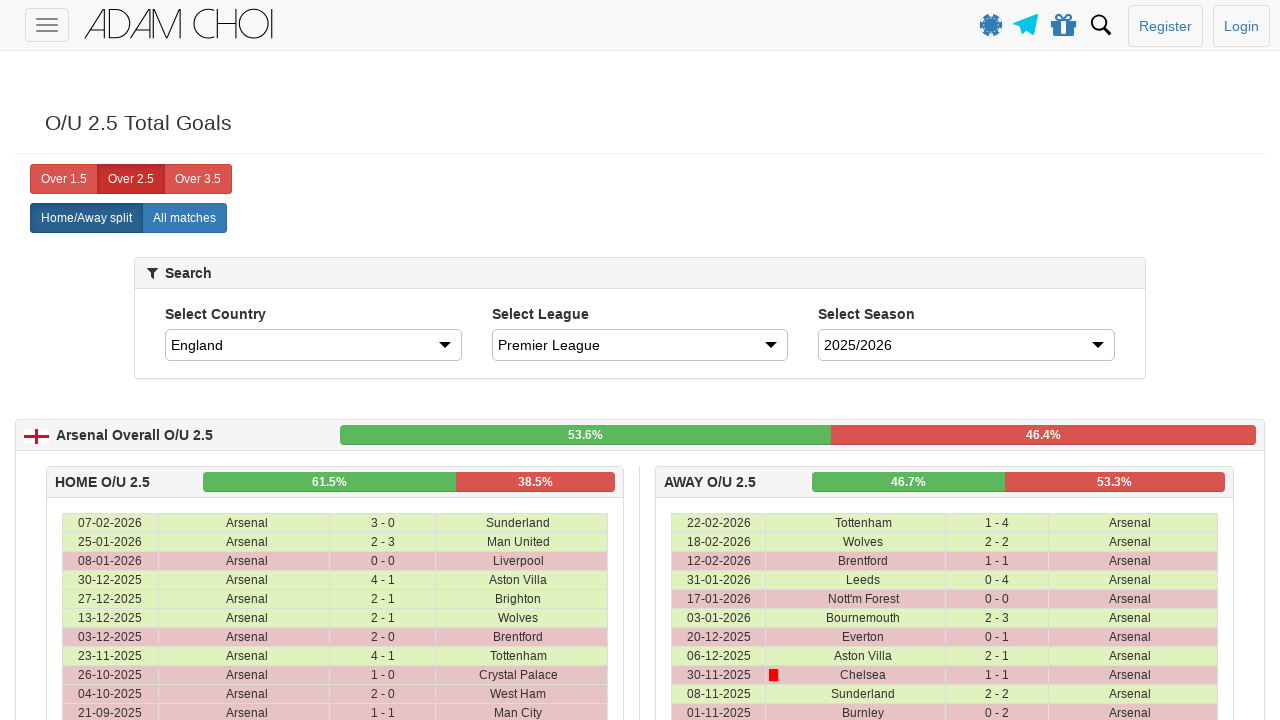

Clicked 'All matches' button to display match data at (184, 218) on label[analytics-event="All matches"]
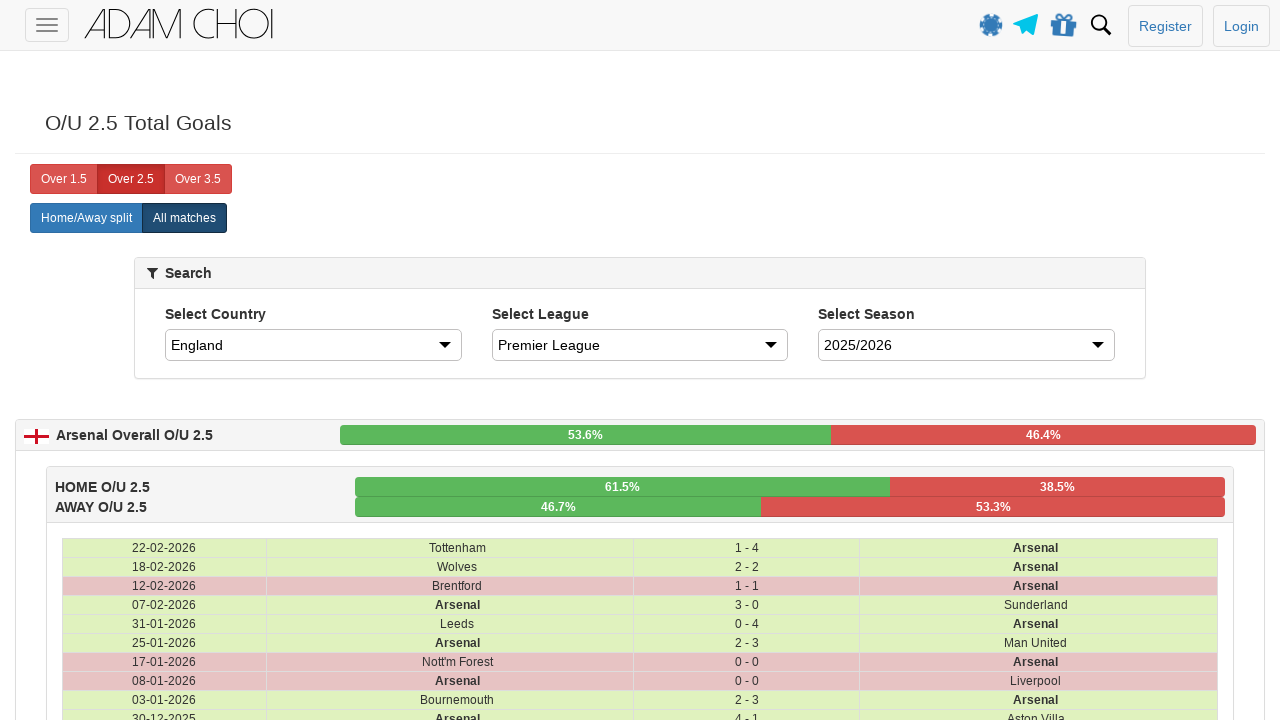

Table rows loaded successfully
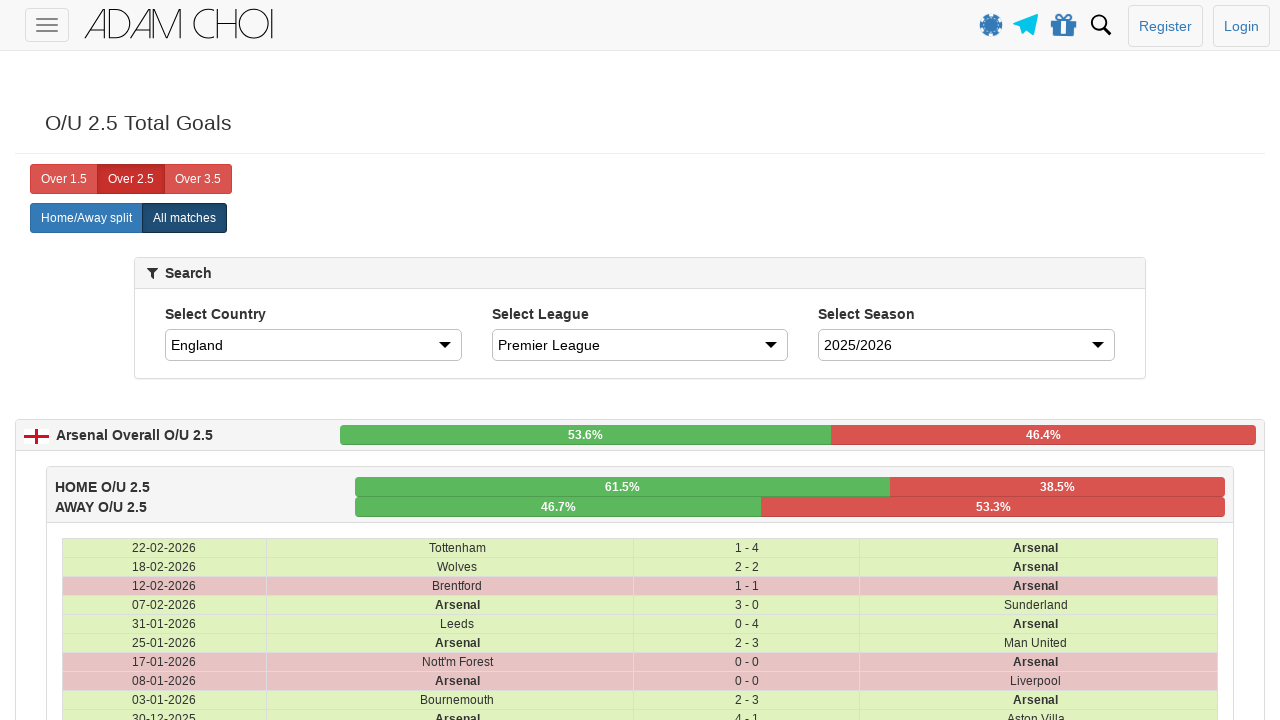

Match data table cells verified as displayed
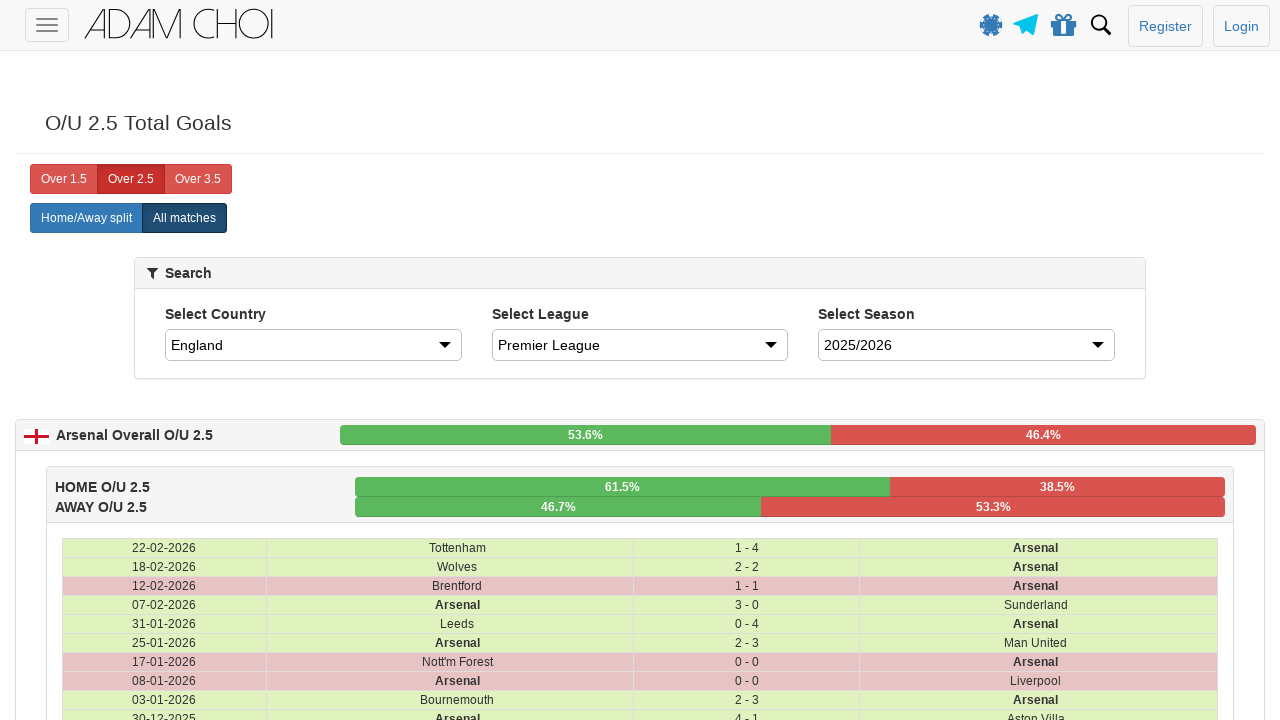

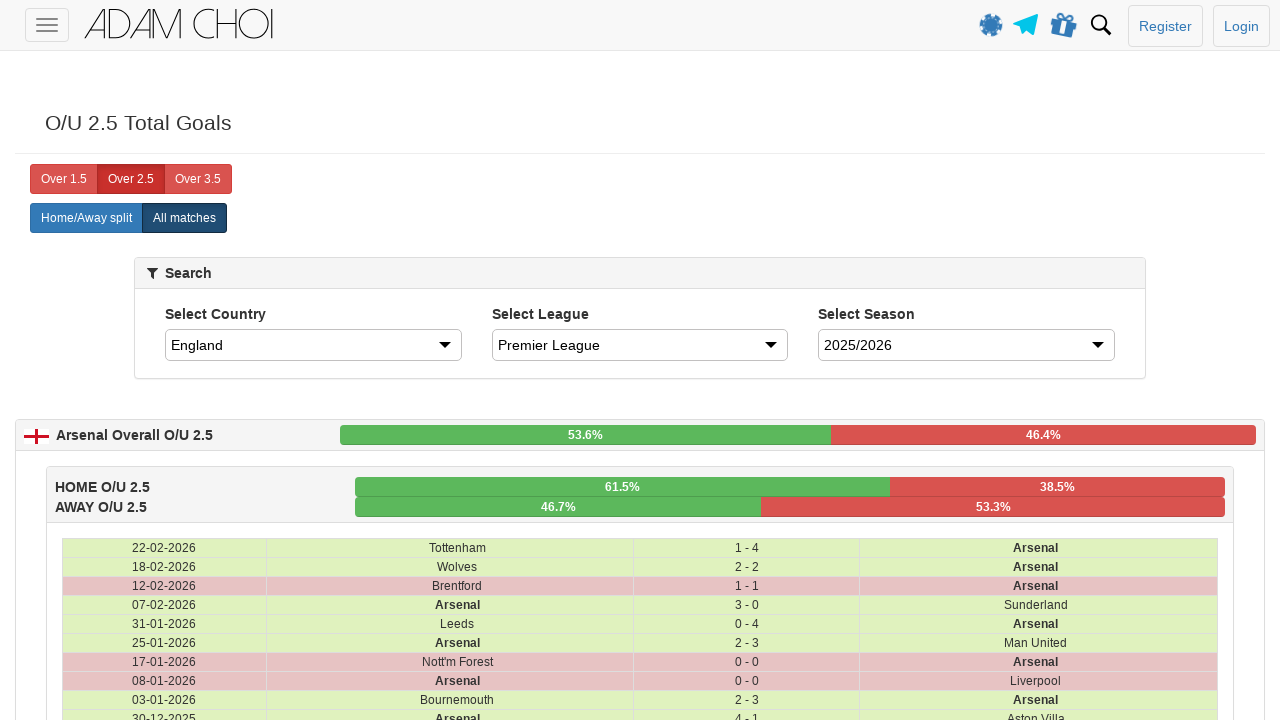